Tests JavaScript alert handling by clicking a button to trigger an alert and accepting it

Starting URL: https://the-internet.herokuapp.com/javascript_alerts

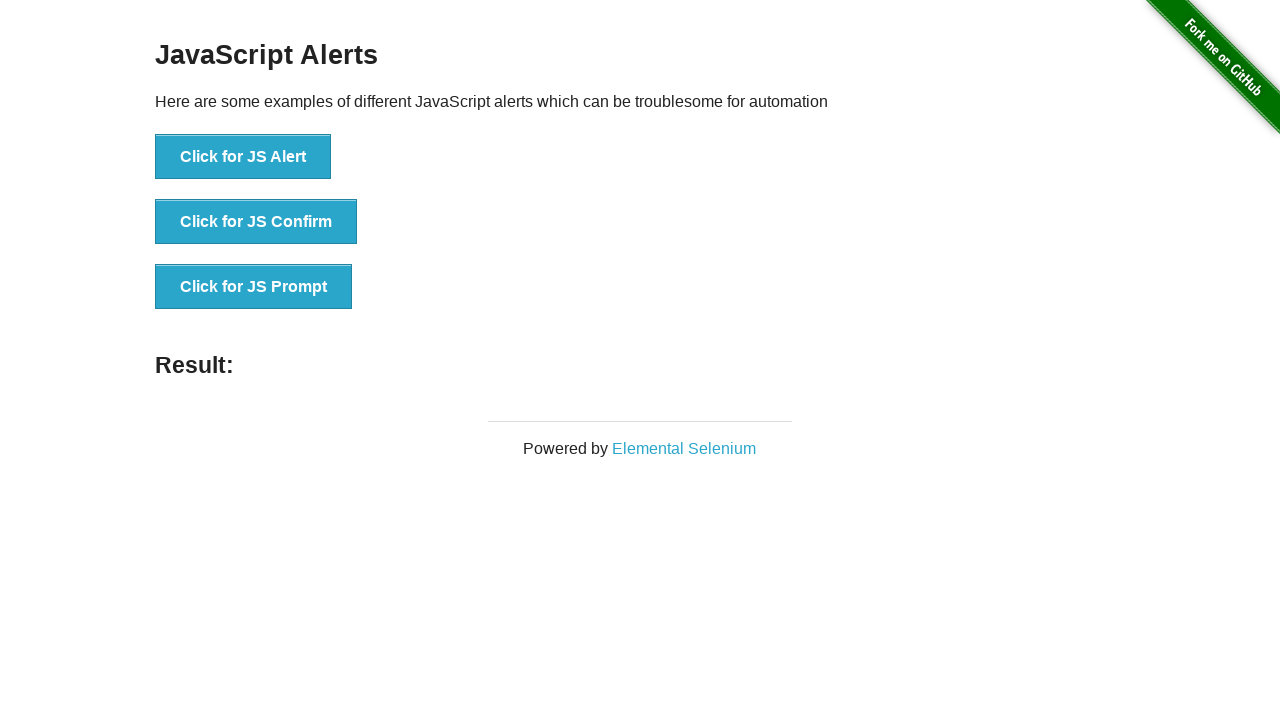

Clicked button to trigger JavaScript alert at (243, 157) on xpath=//button[normalize-space()='Click for JS Alert']
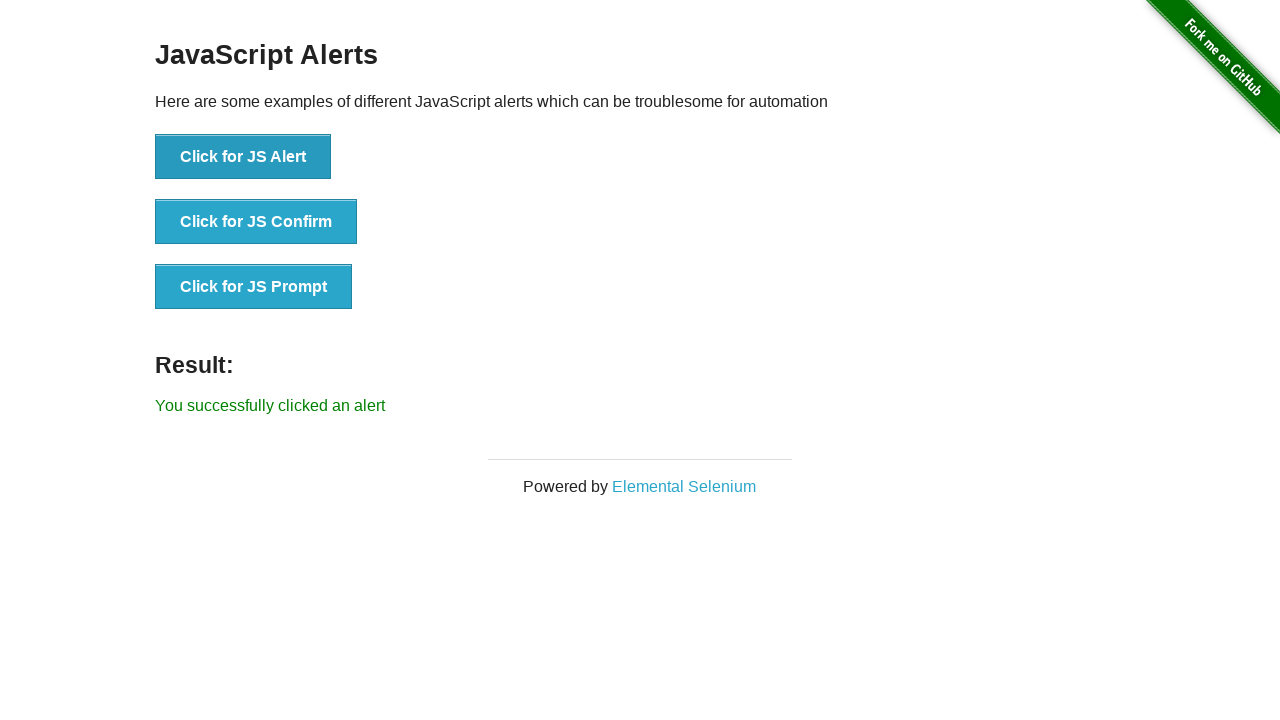

Set up dialog handler to accept alerts
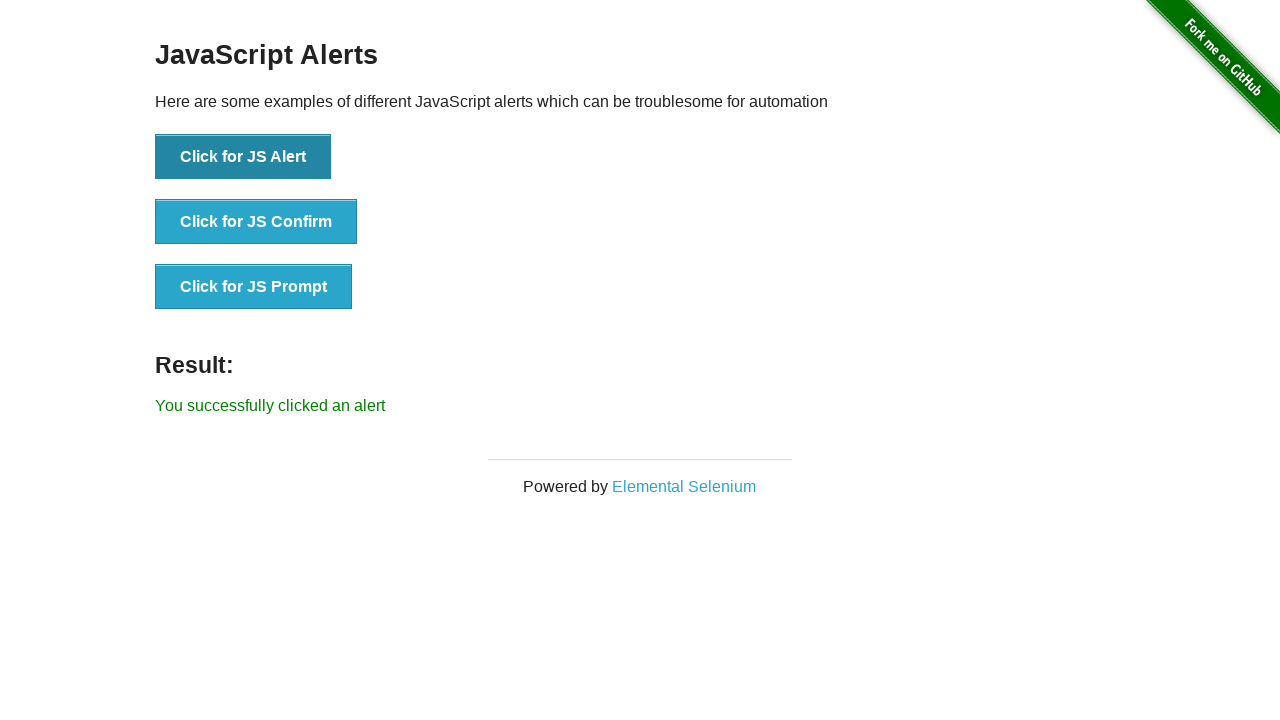

Clicked button again to trigger alert with handler active at (243, 157) on xpath=//button[normalize-space()='Click for JS Alert']
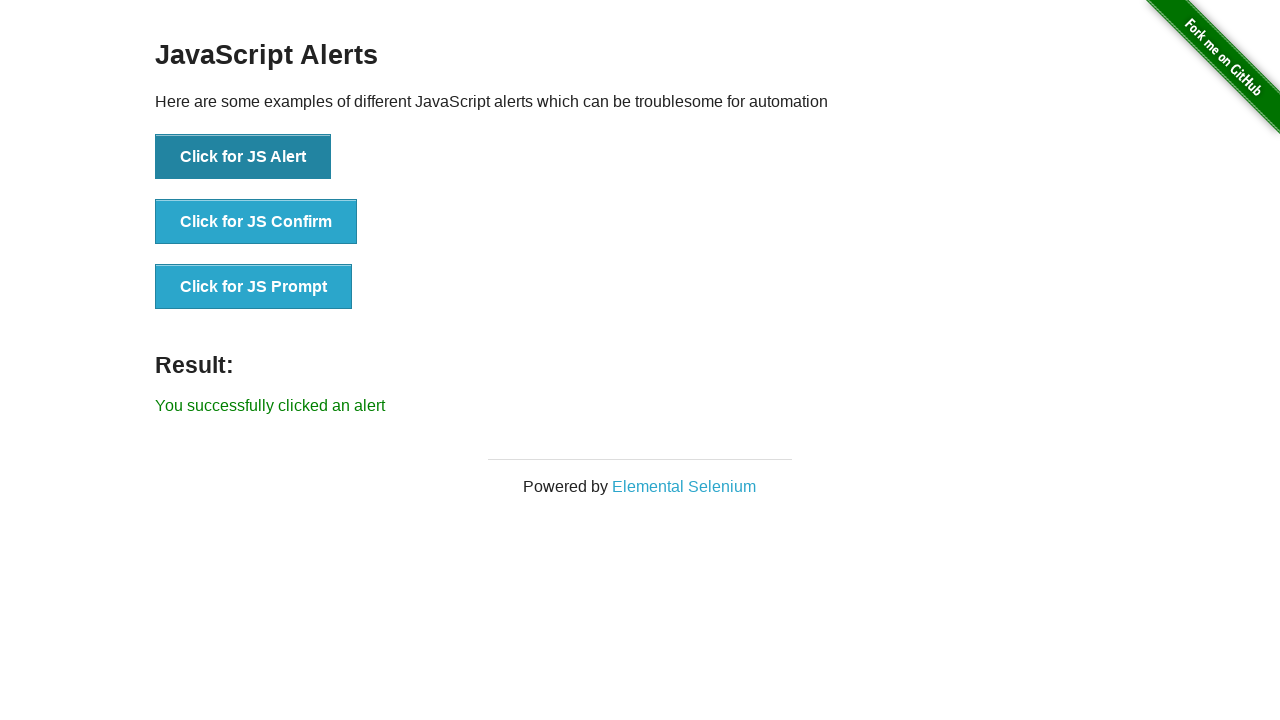

Result text element loaded after alert acceptance
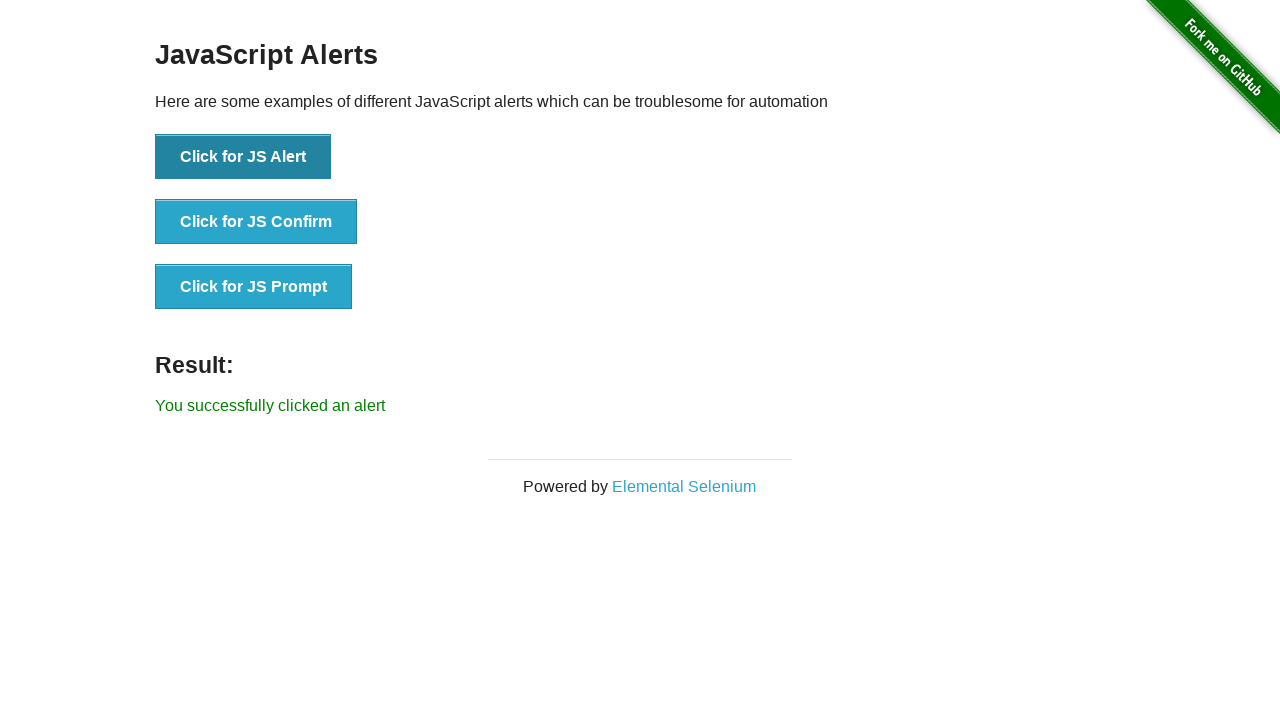

Retrieved result text: 'You successfully clicked an alert'
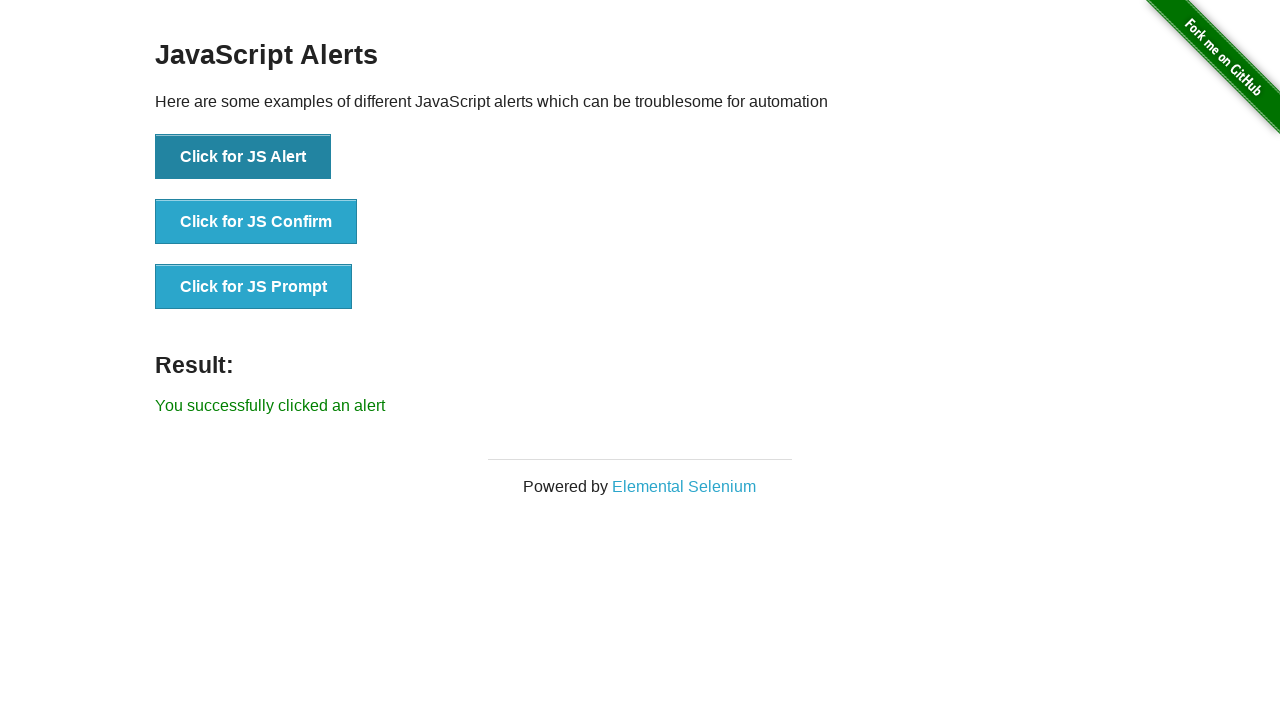

Assertion passed: result text matches expected value
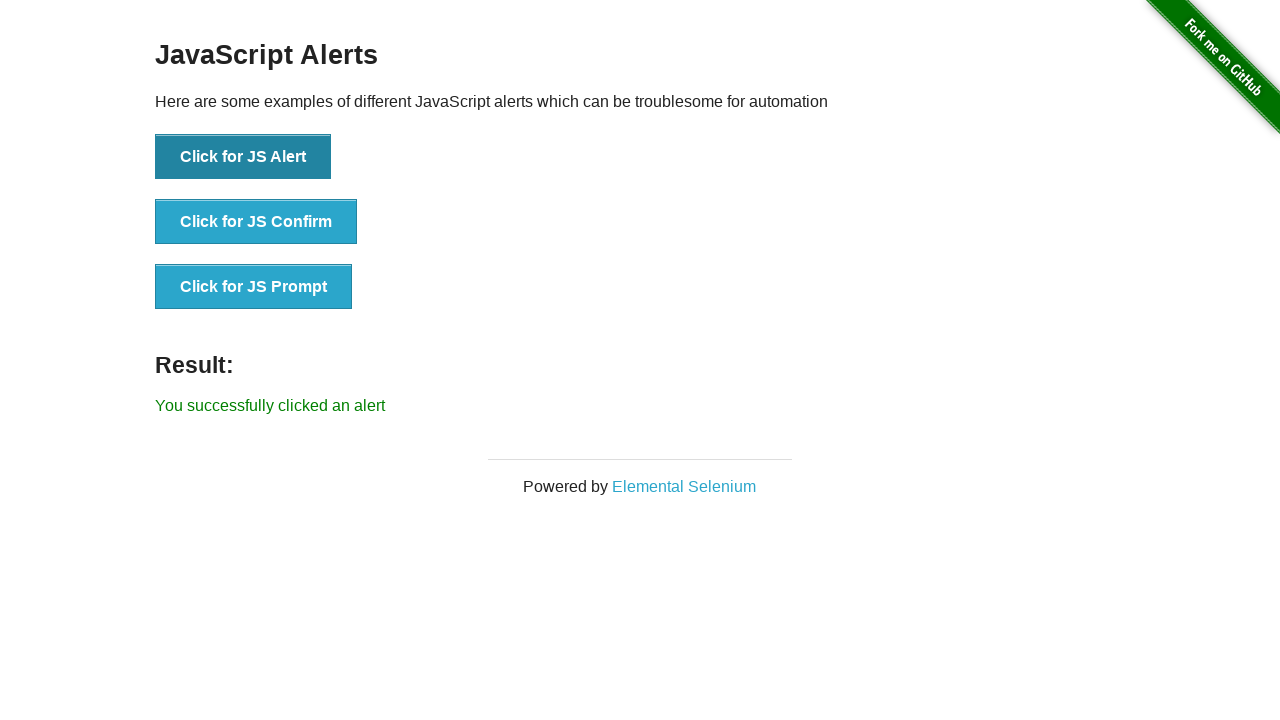

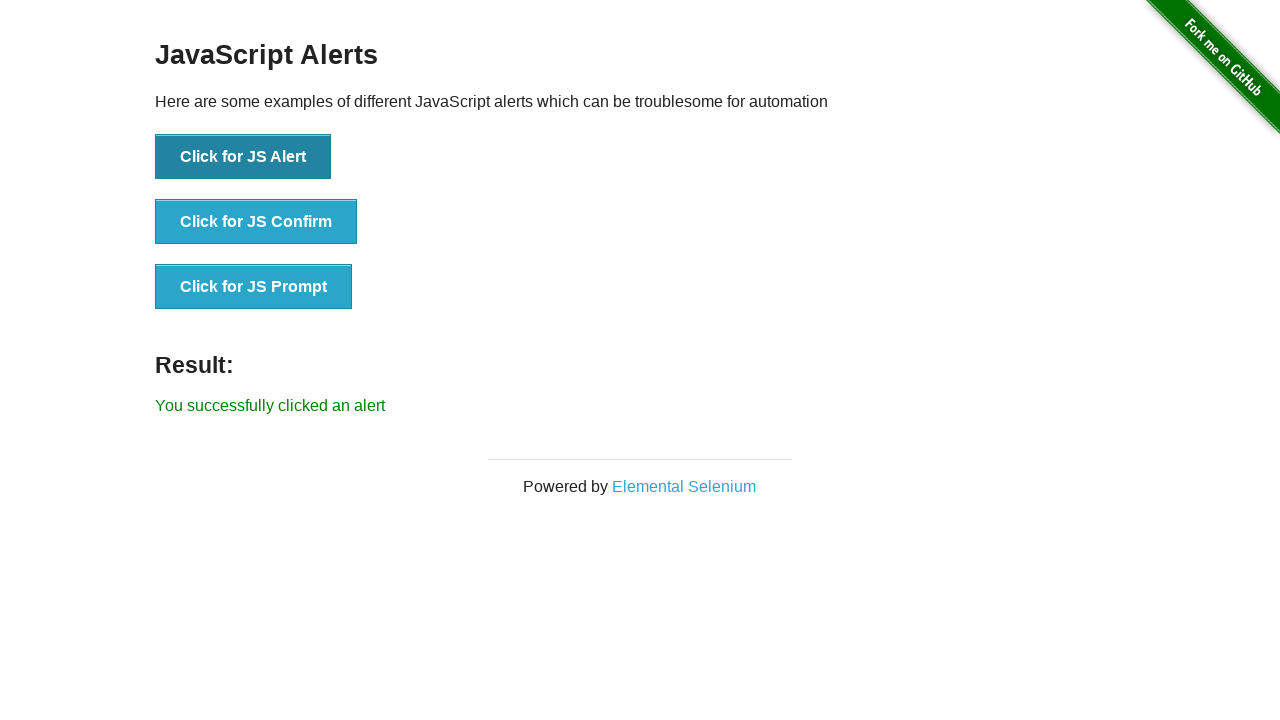